Navigates to a practice automation page and verifies that footer links are accessible by checking their HTTP response codes

Starting URL: https://rahulshettyacademy.com/AutomationPractice/

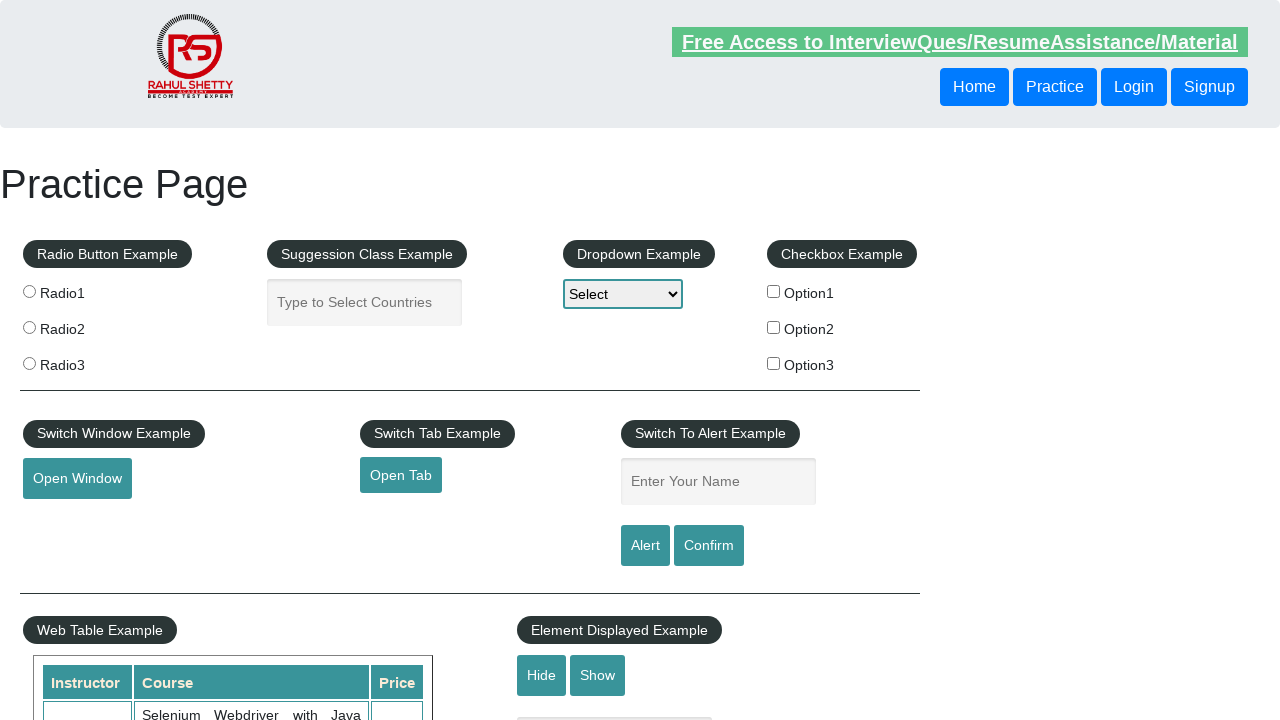

Navigated to automation practice page
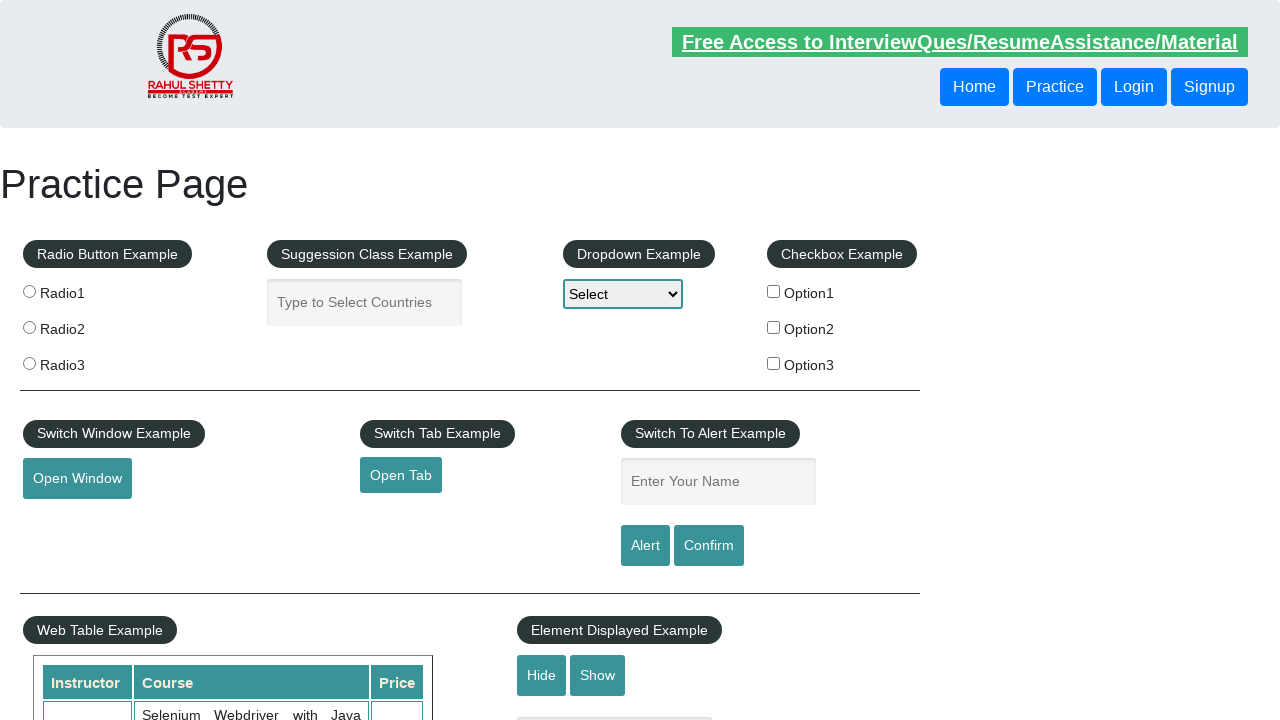

Footer links became visible
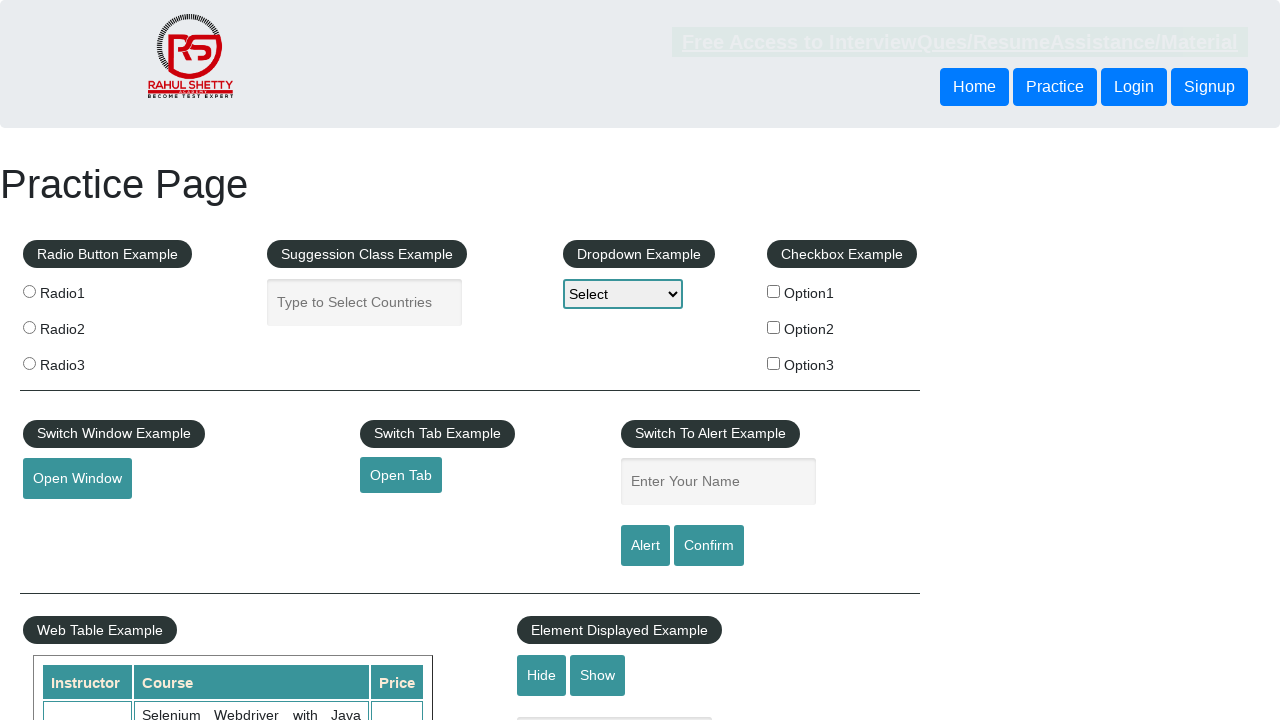

Located 20 footer links
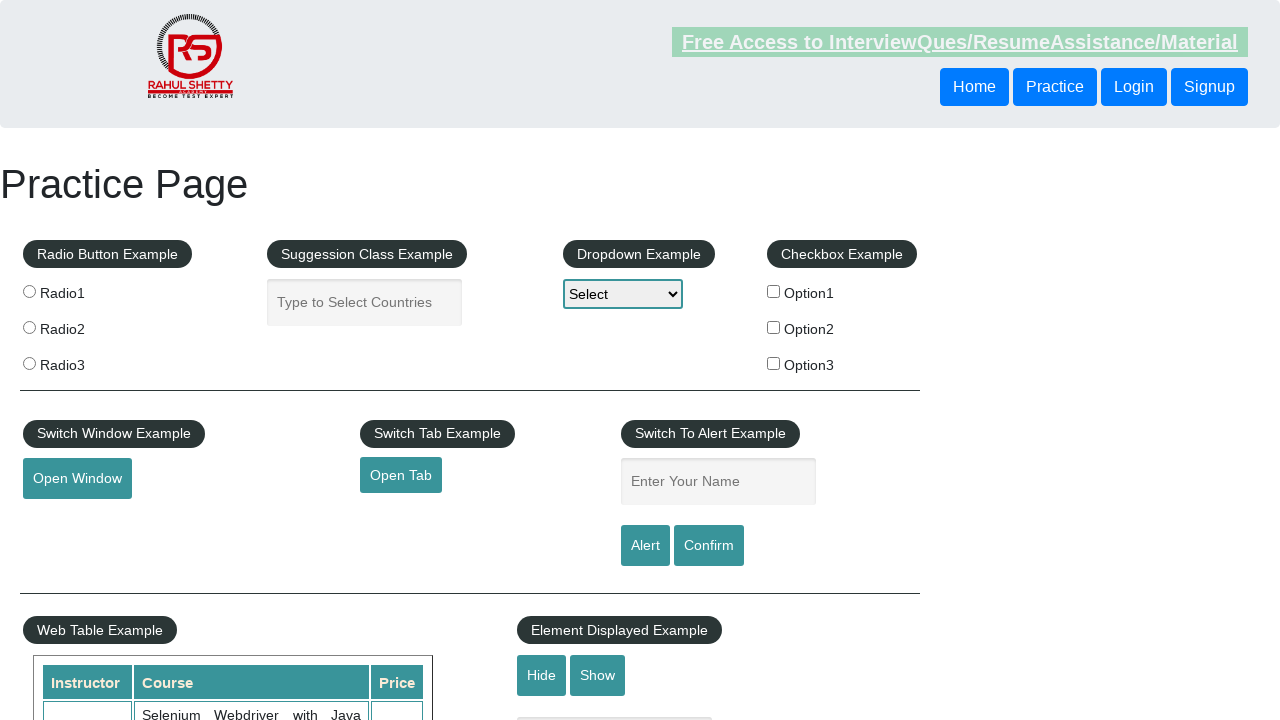

Verified that footer links are present on the page
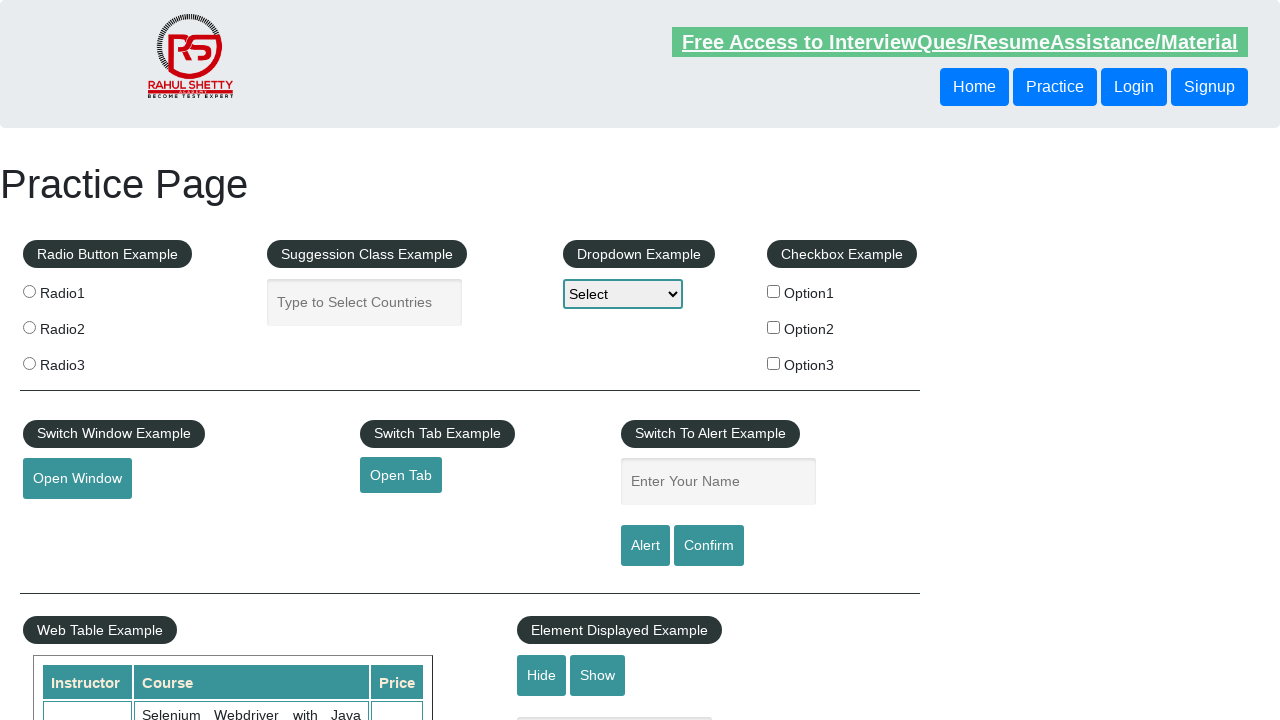

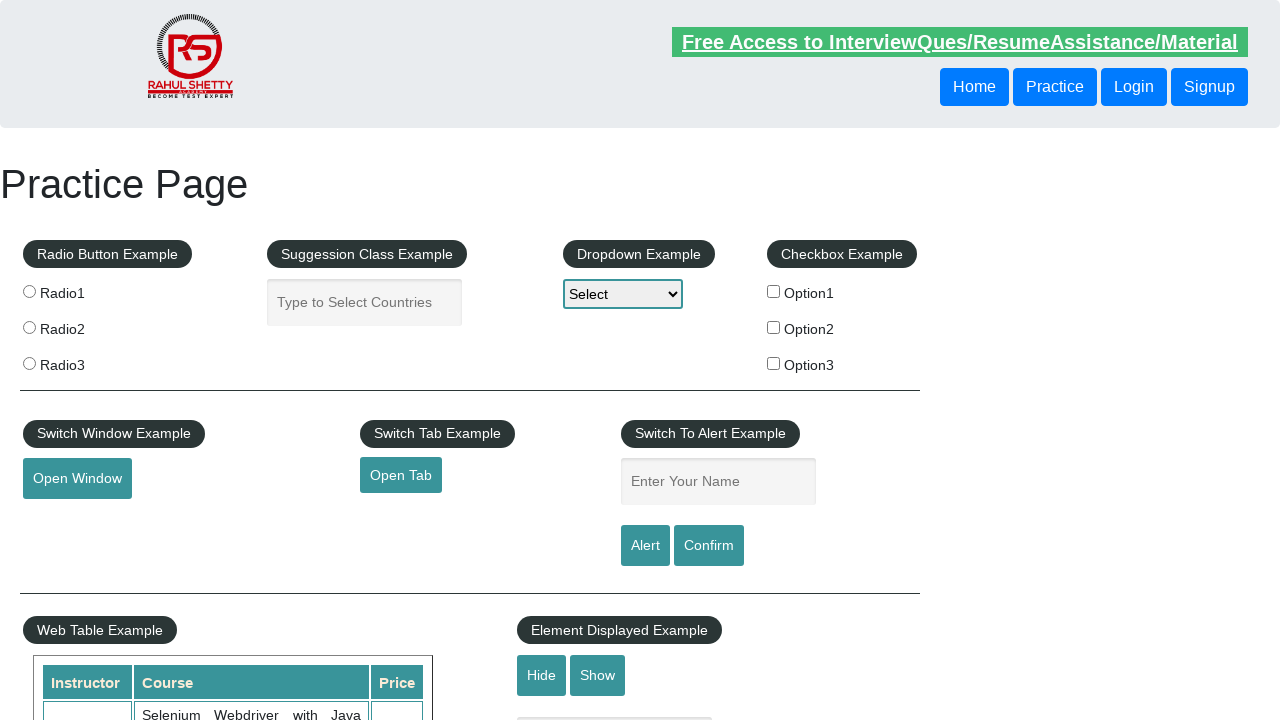